Tests adding specific items (Cucumber, Brocolli, Beetroot) to a shopping cart from a product listing page by iterating through products and clicking "Add to cart" for matching items

Starting URL: https://rahulshettyacademy.com/seleniumPractise/

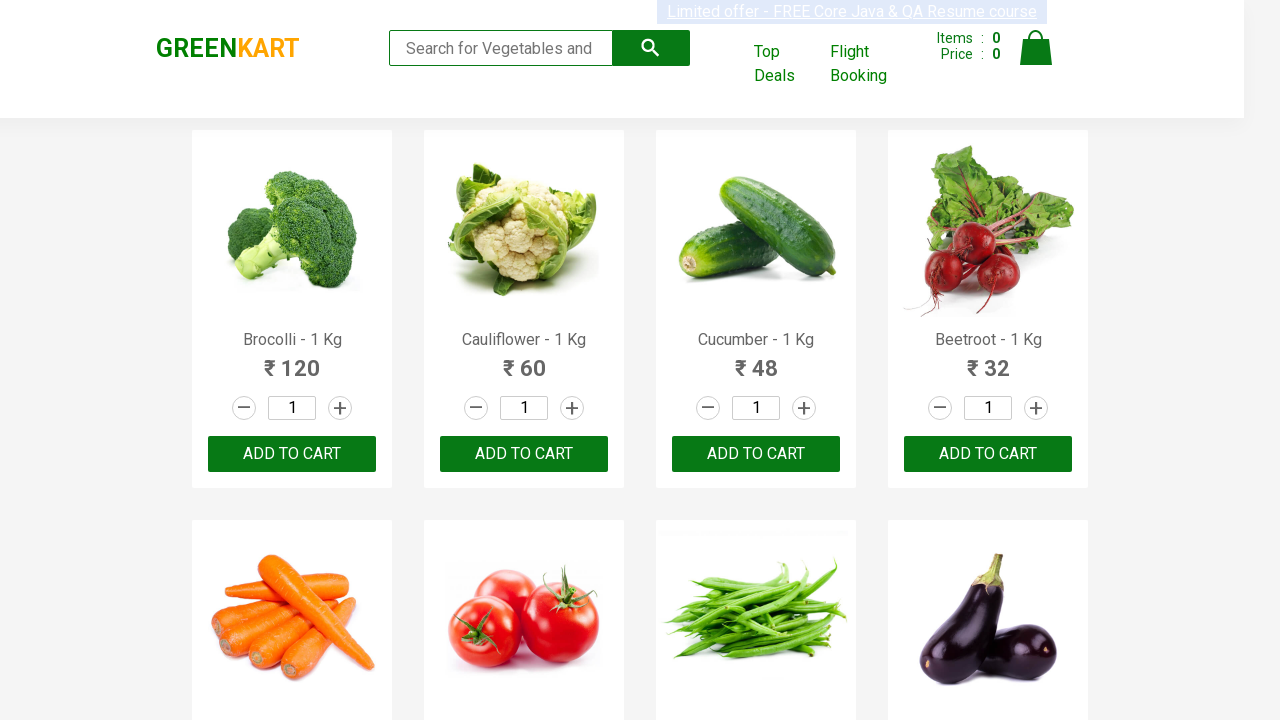

Waited for product names to load on the page
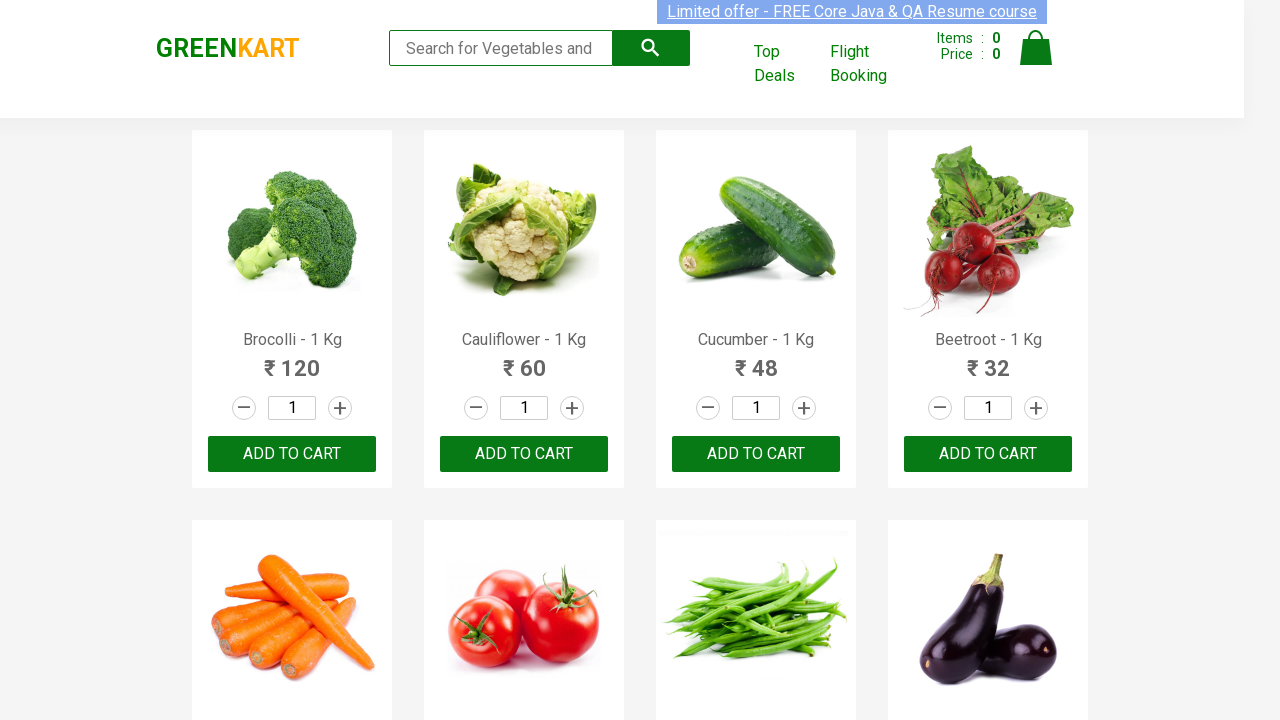

Retrieved all product elements from the page
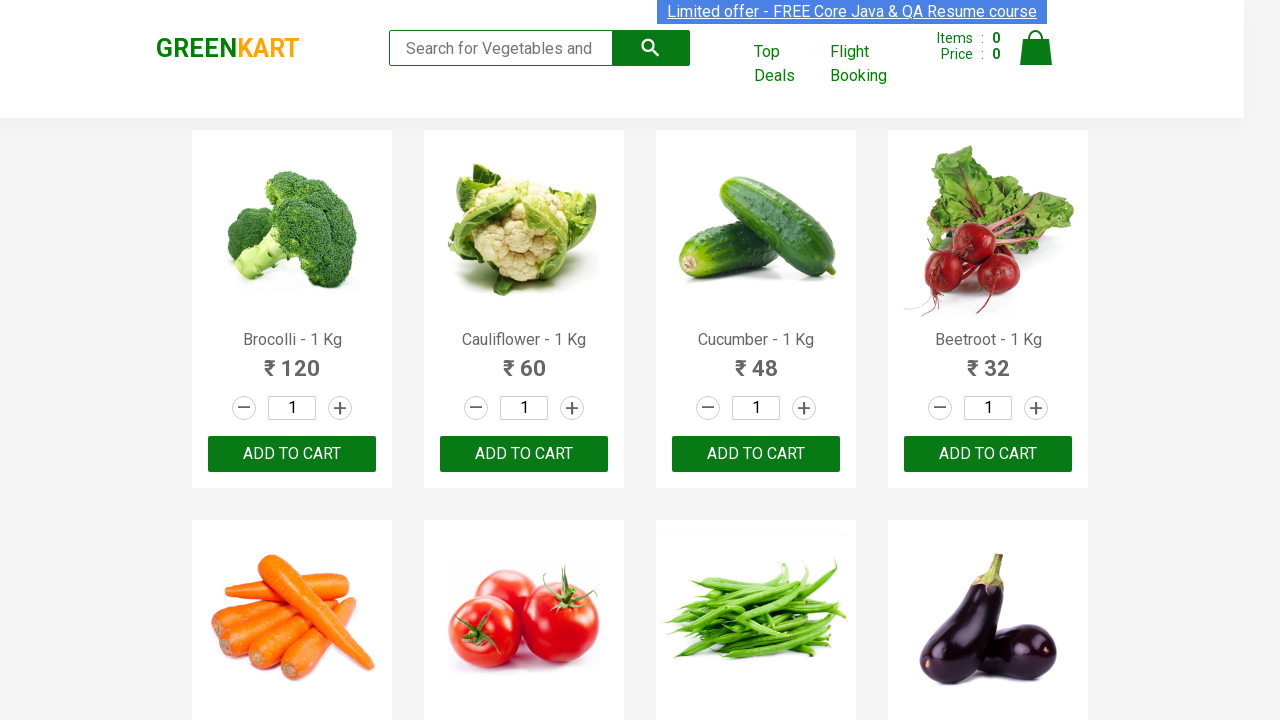

Clicked 'Add to cart' button for Brocolli at (292, 454) on xpath=//div[@class='product-action']/button >> nth=0
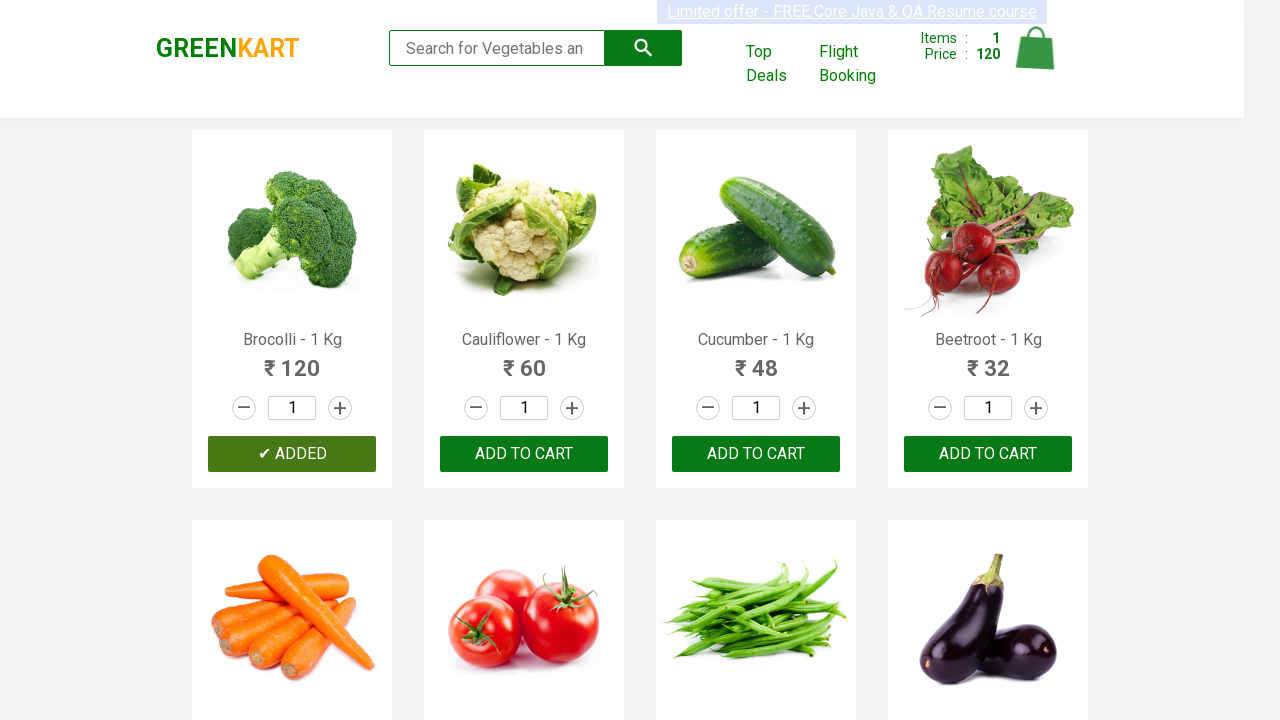

Clicked 'Add to cart' button for Cucumber at (756, 454) on xpath=//div[@class='product-action']/button >> nth=2
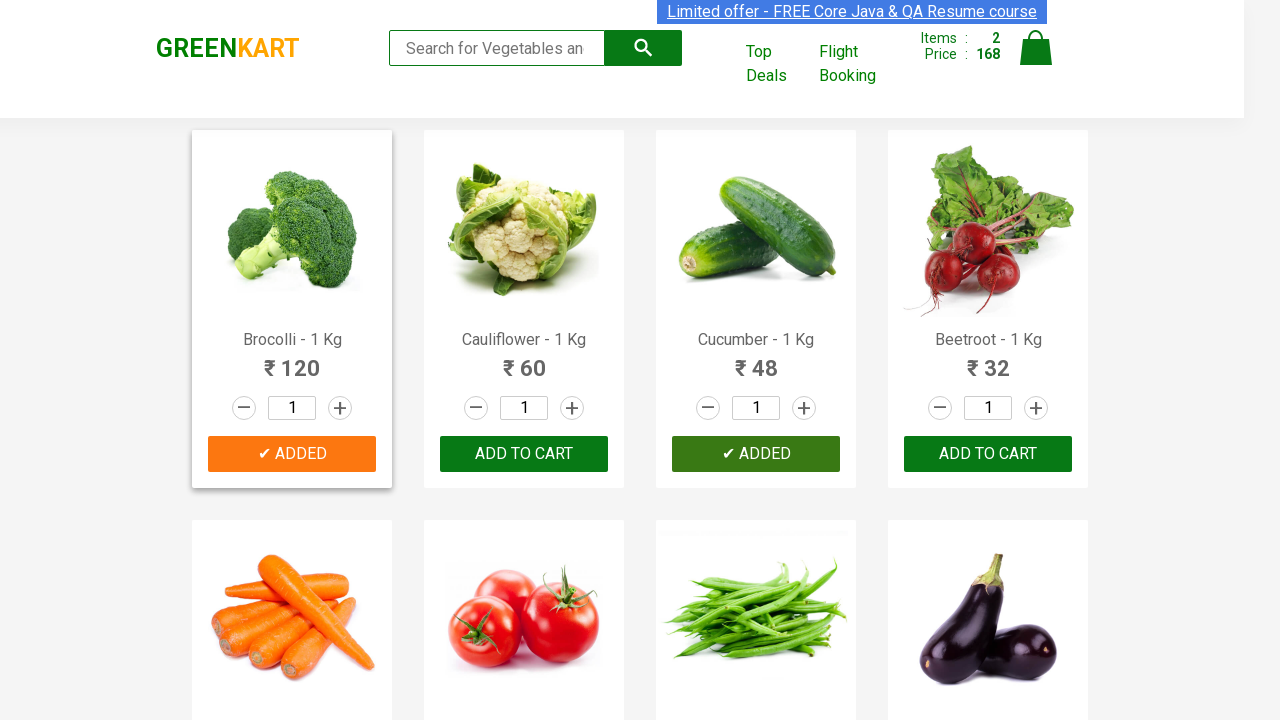

Clicked 'Add to cart' button for Beetroot at (988, 454) on xpath=//div[@class='product-action']/button >> nth=3
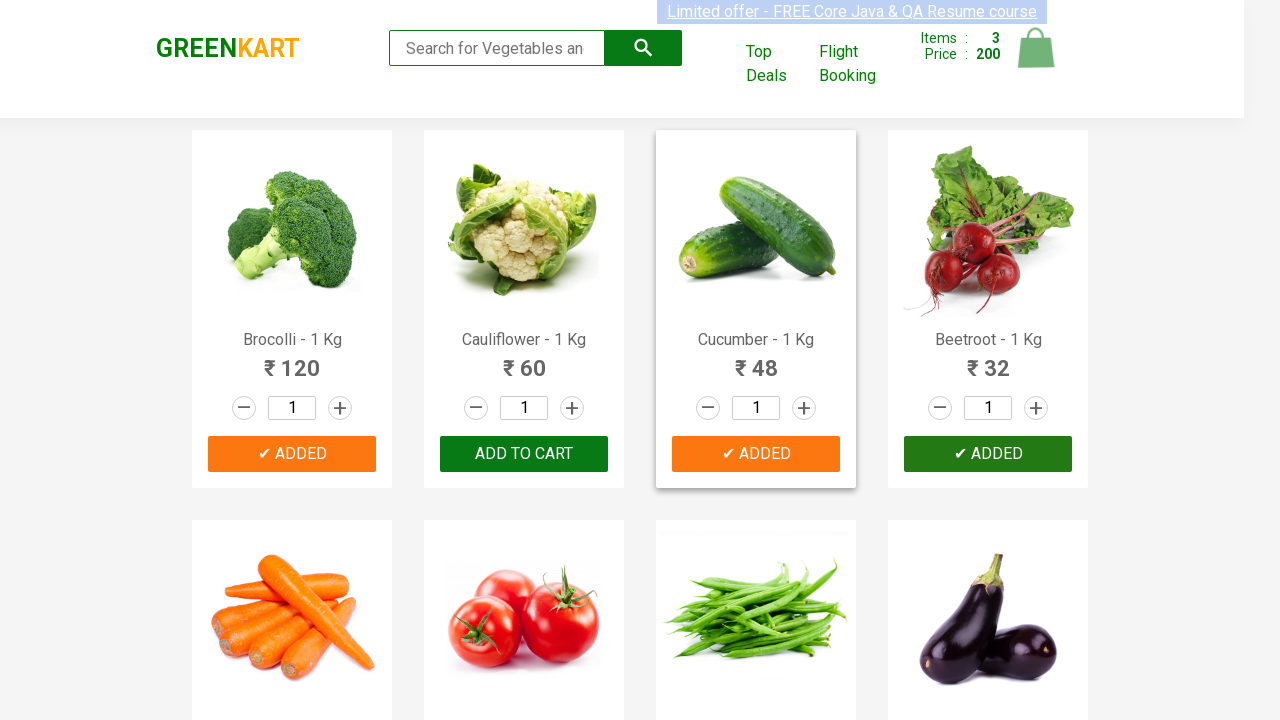

Waited 1 second for cart to update after adding items
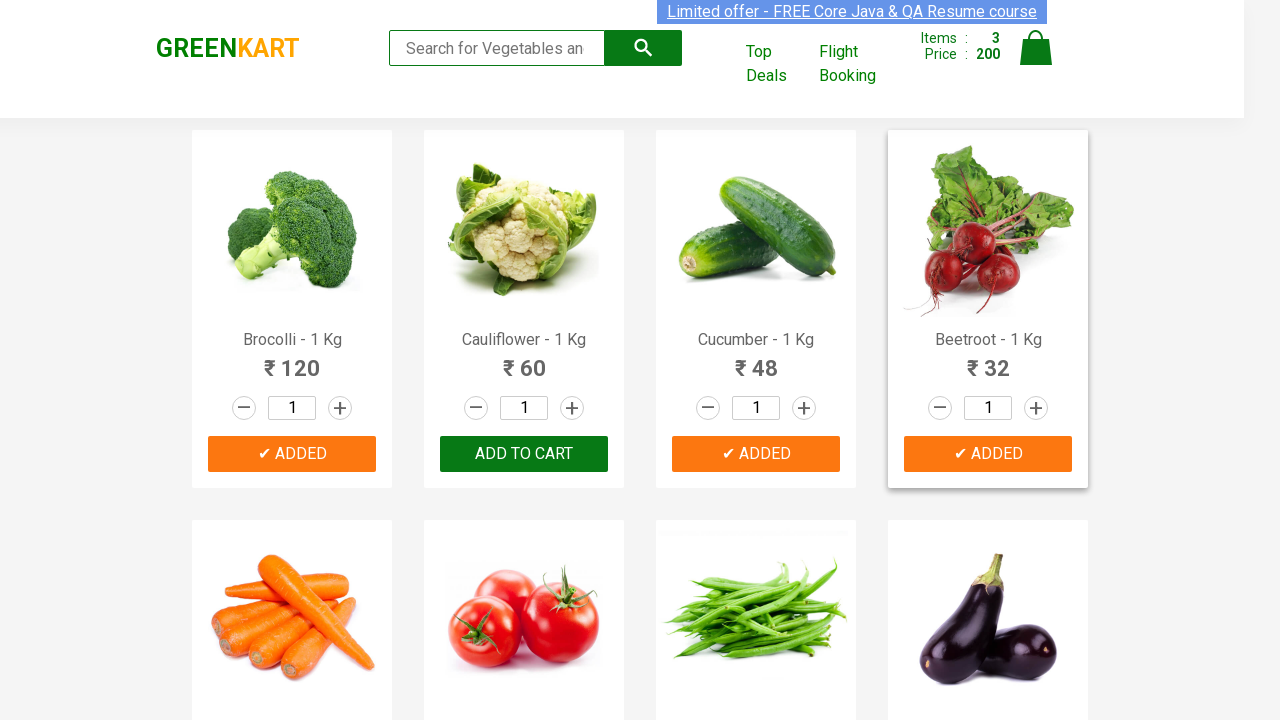

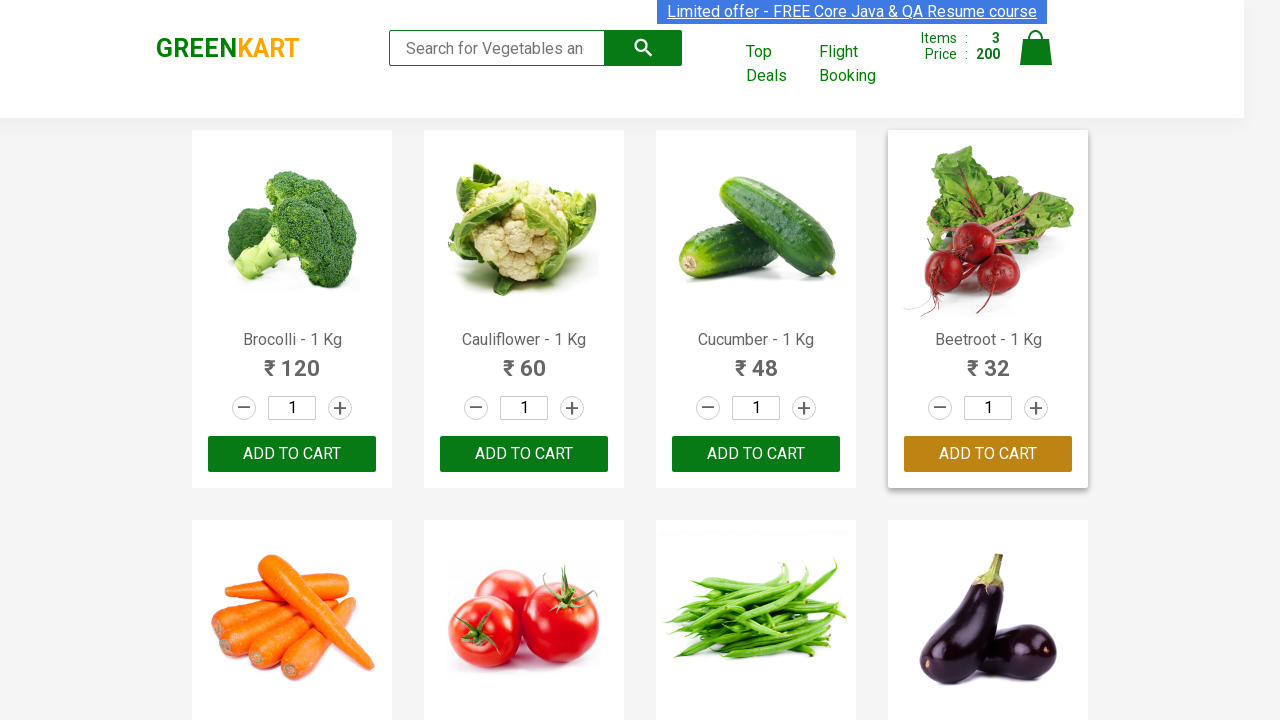